Tests GitHub advanced search form by filling in search term, repository owner, date filter, and language selector, then submitting the form and waiting for results to load.

Starting URL: https://github.com/search/advanced

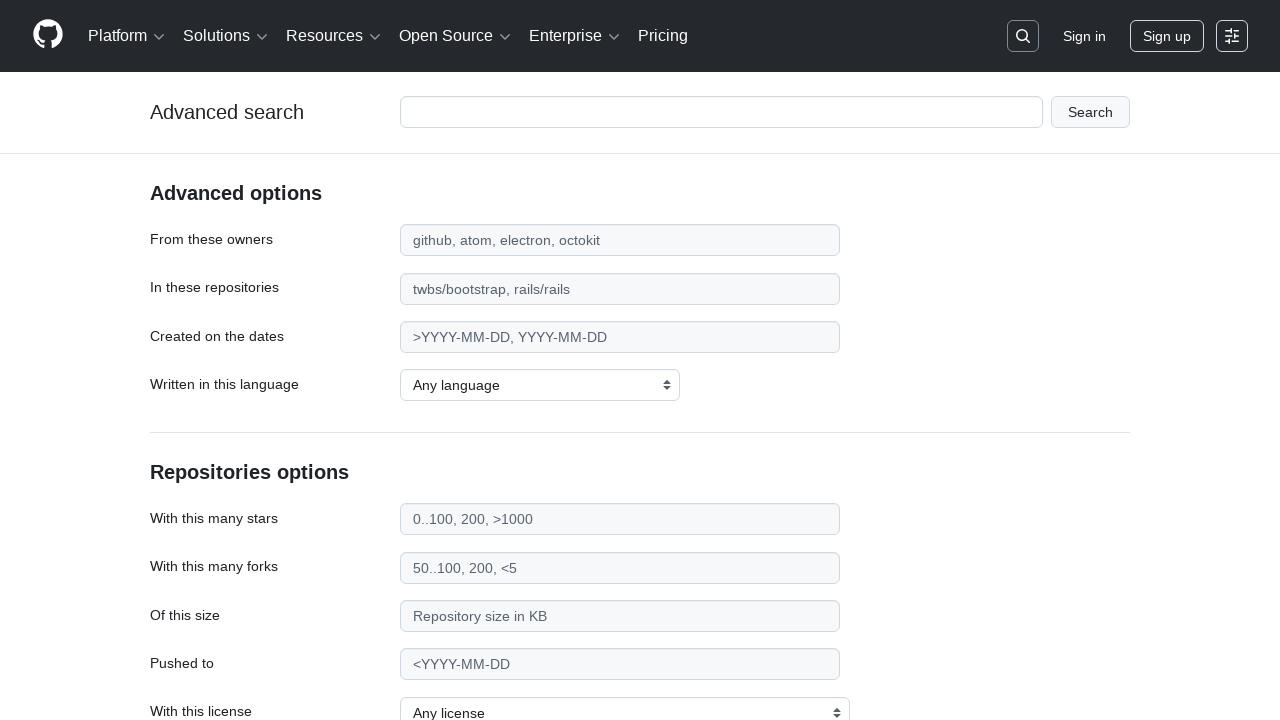

Filled search term field with 'web-scraper' on #adv_code_search input.js-advanced-search-input
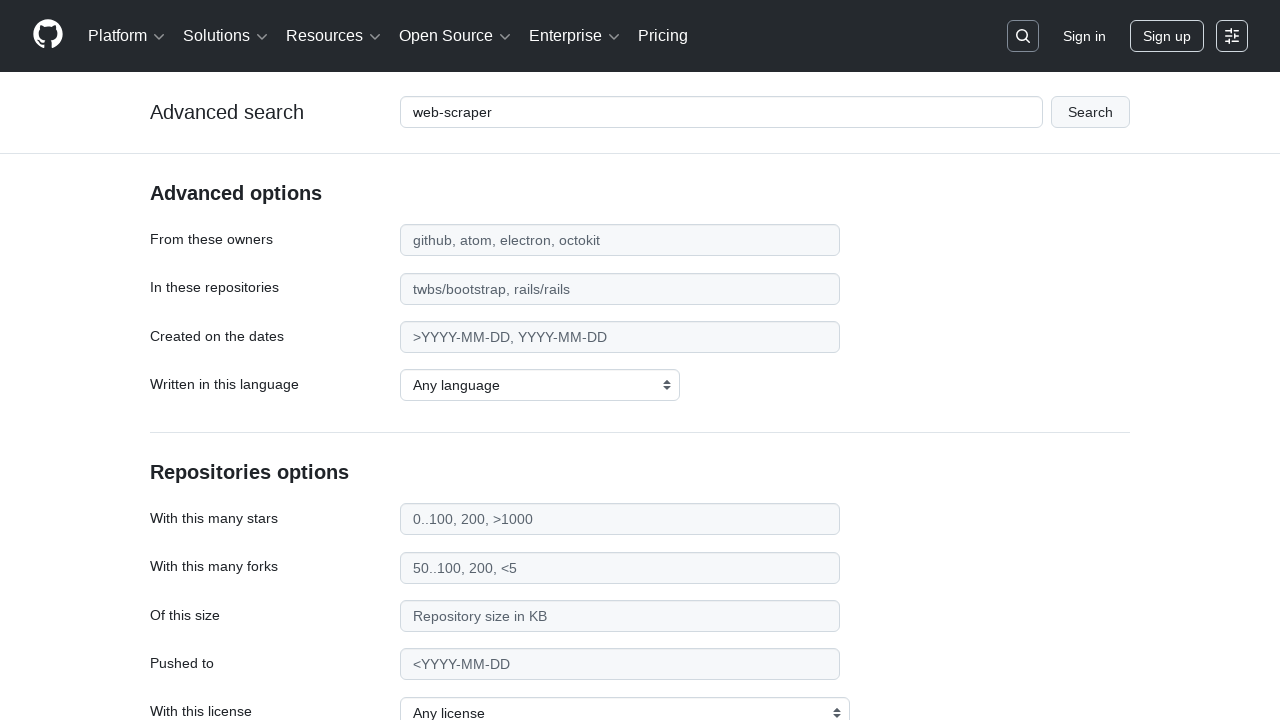

Filled repository owner field with 'microsoft' on #search_from
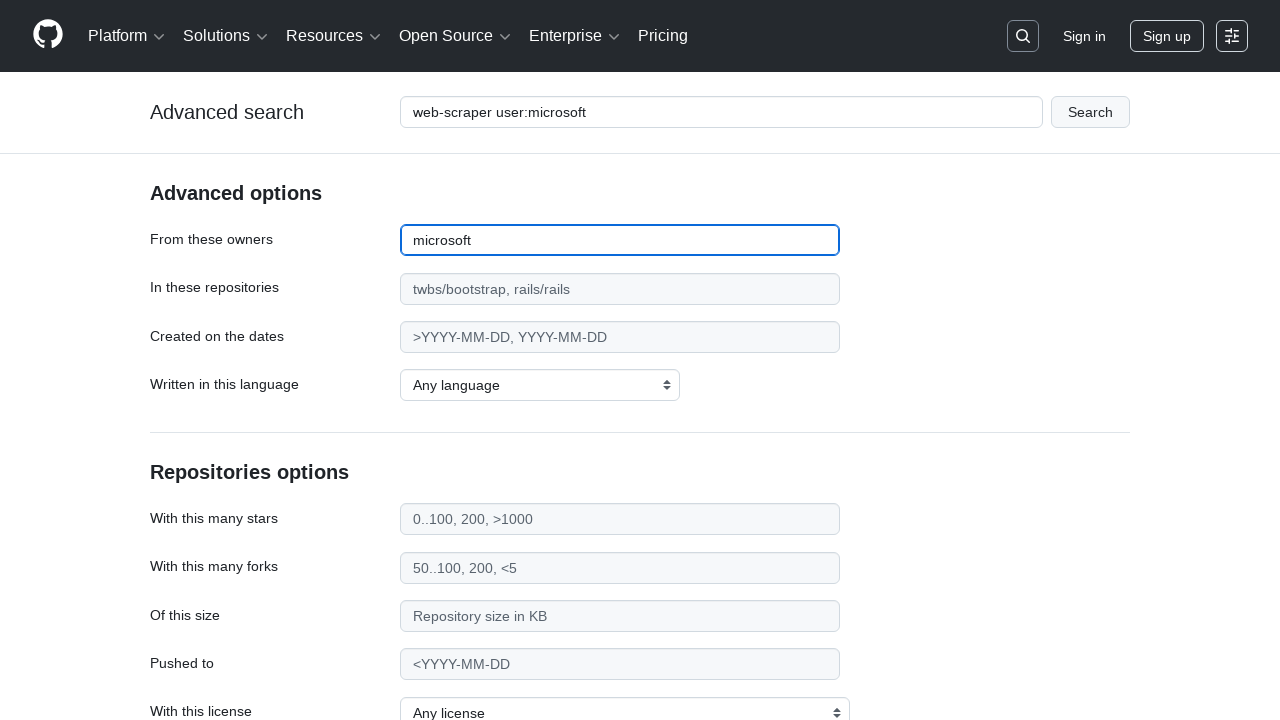

Filled date filter field with '>2020' on #search_date
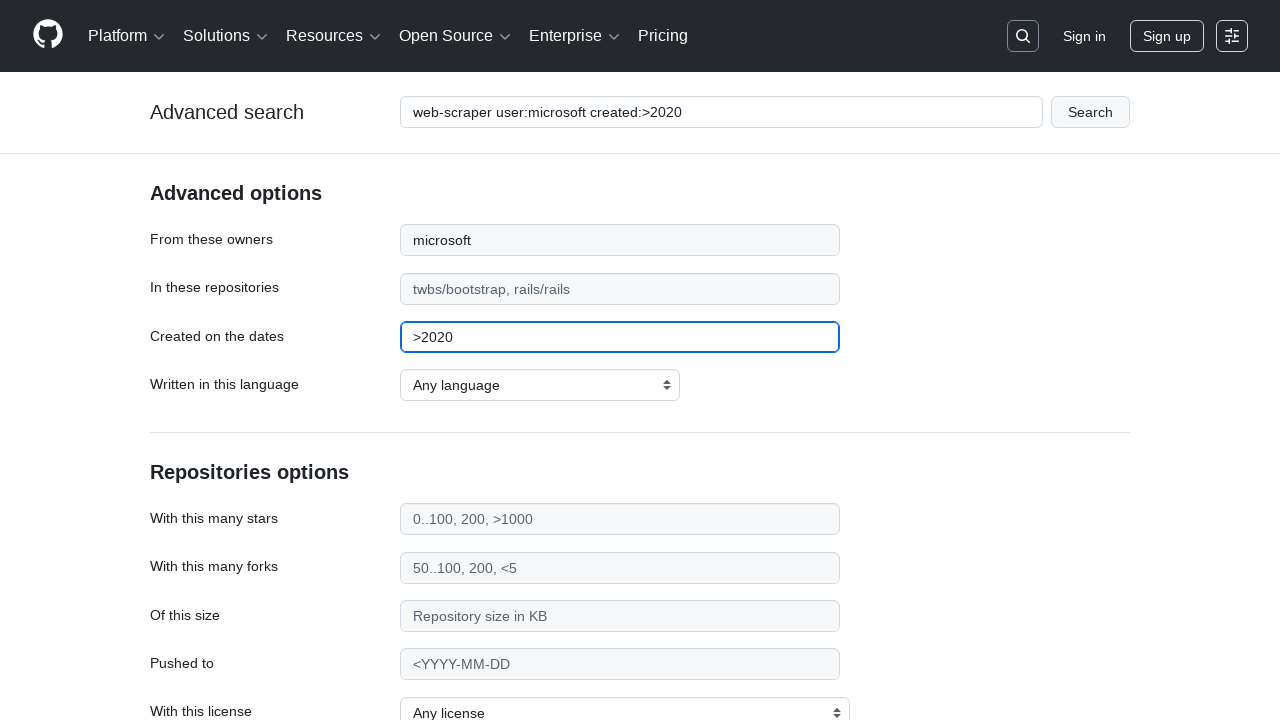

Selected JavaScript from language dropdown on select#search_language
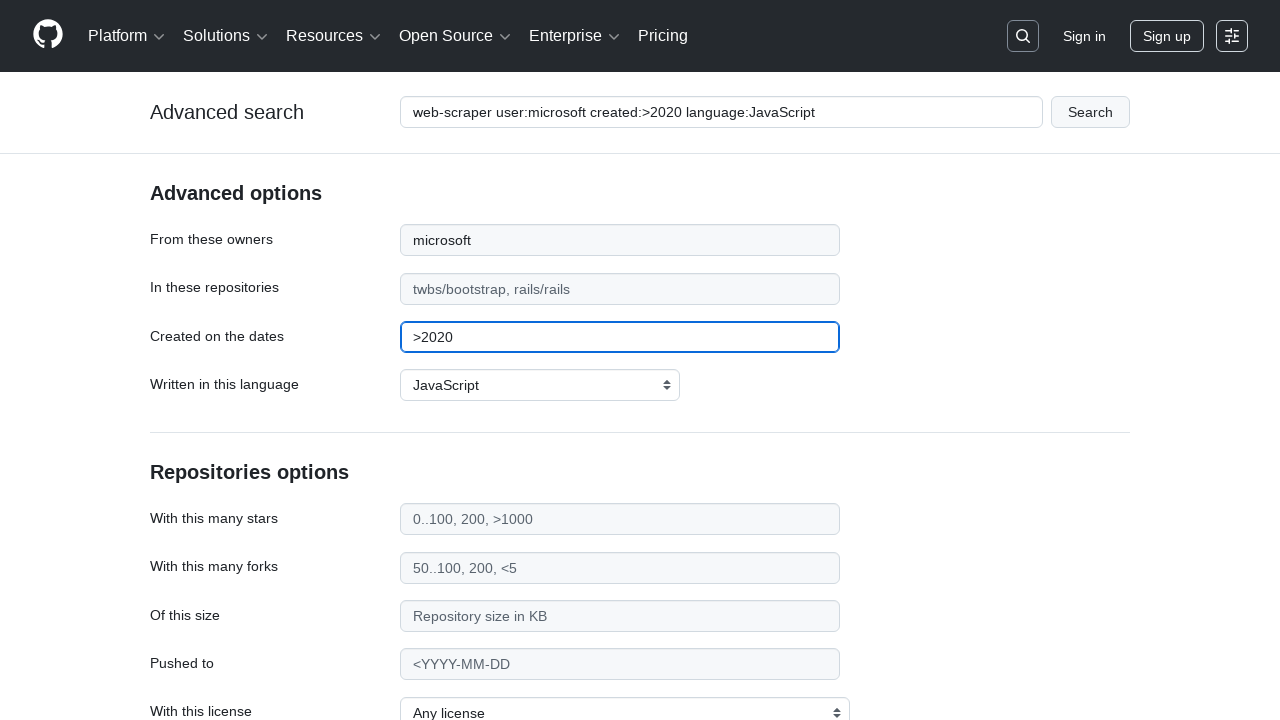

Clicked submit button to search GitHub advanced code search at (1090, 112) on #adv_code_search button[type="submit"]
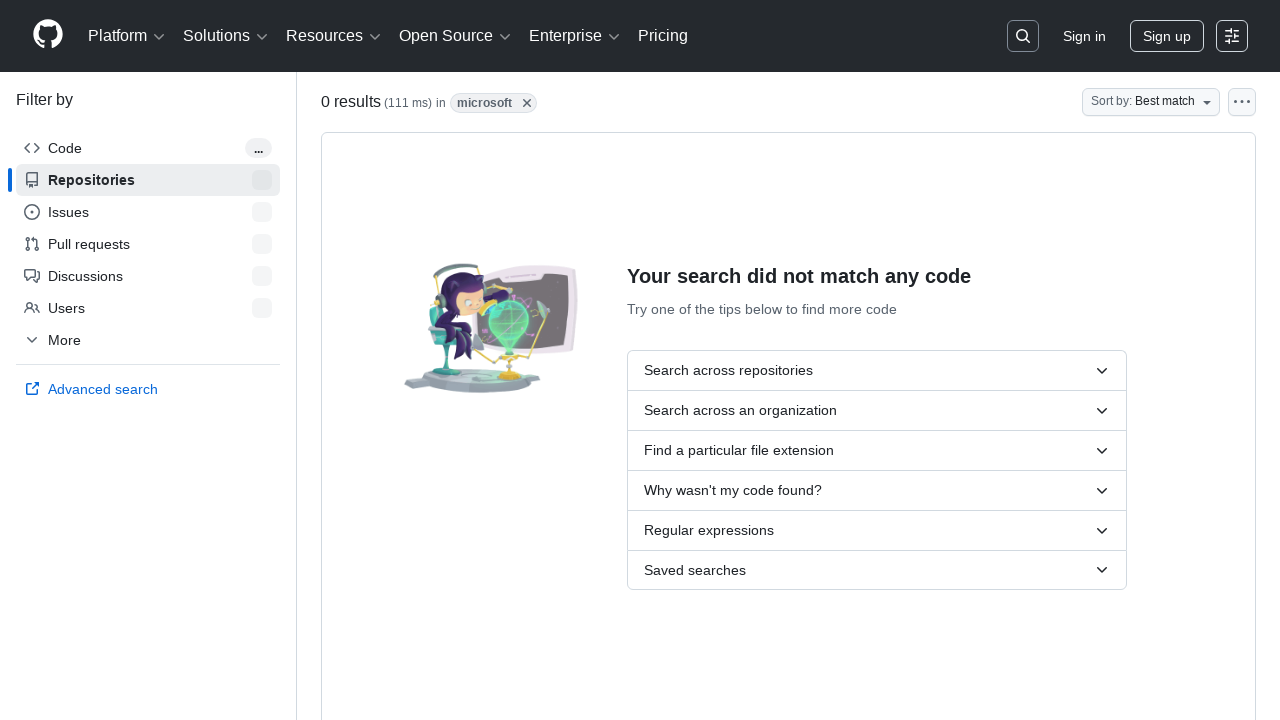

Search results page loaded and network idle state reached
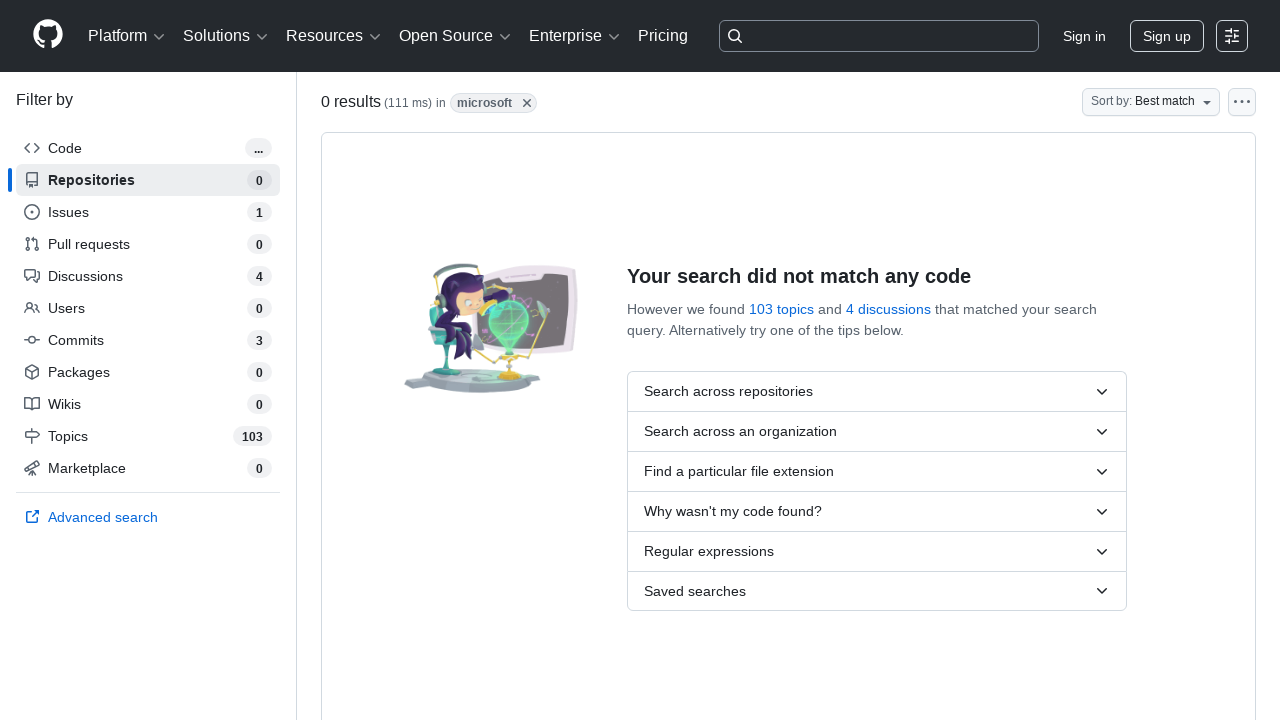

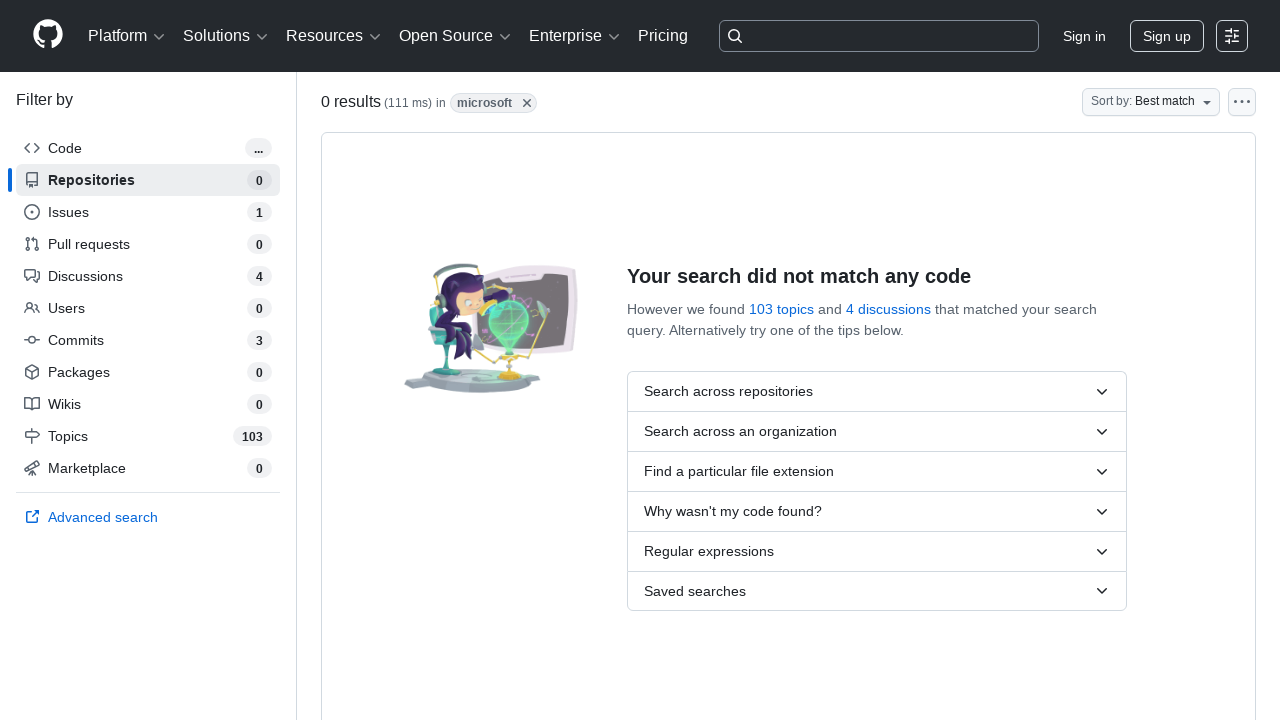